Tests Tokopedia's search functionality by entering "Helm" in the search box and submitting

Starting URL: https://www.tokopedia.com/

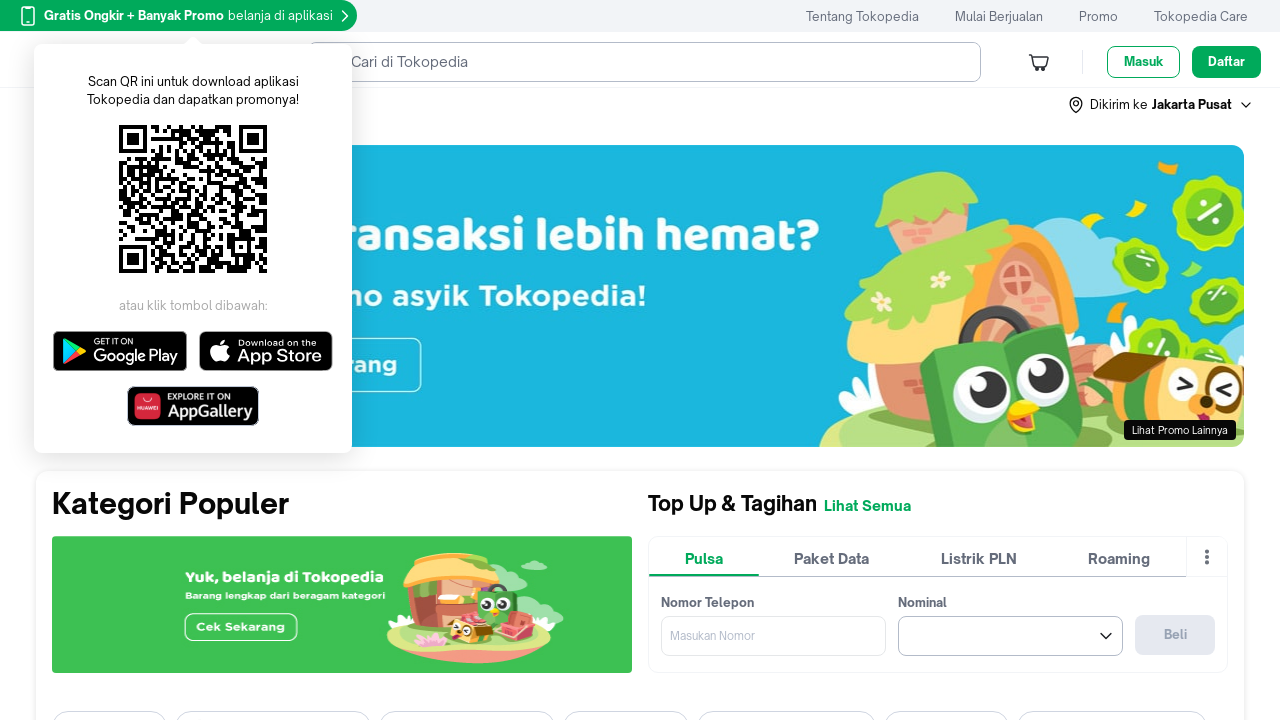

Filled search input with 'Helm' on //input[@type='search']
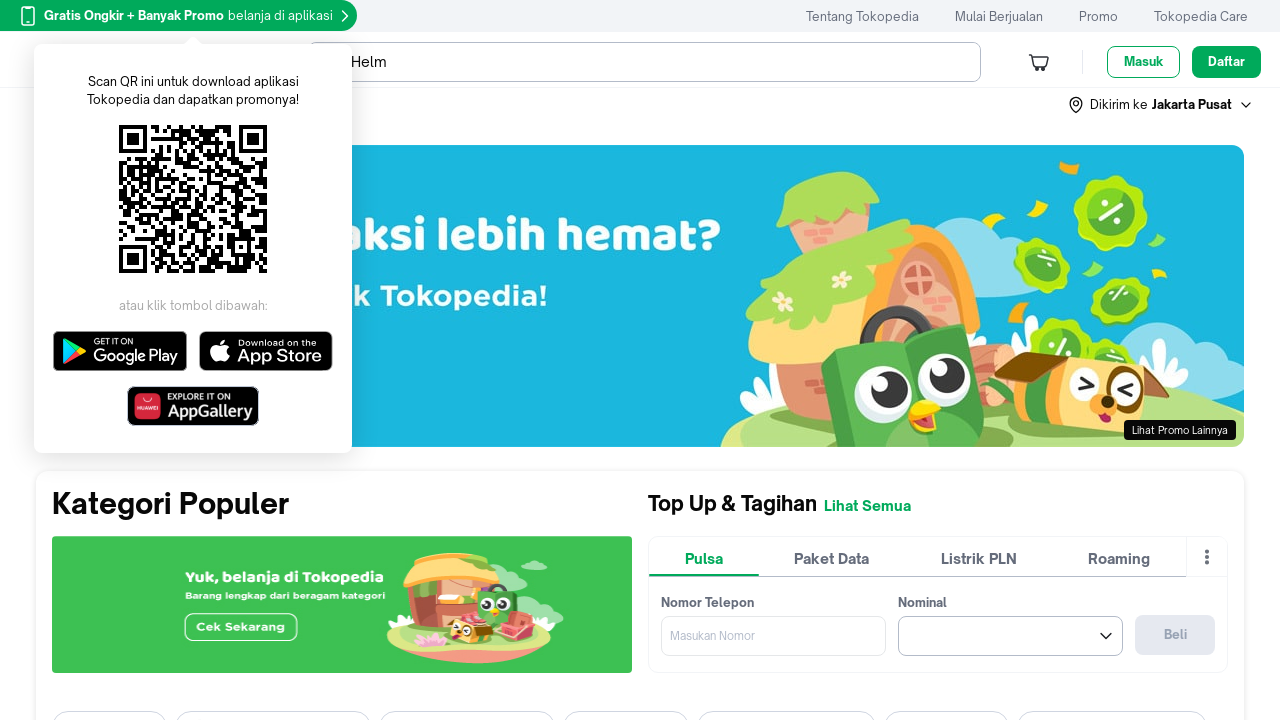

Pressed Enter to submit search query on //input[@type='search']
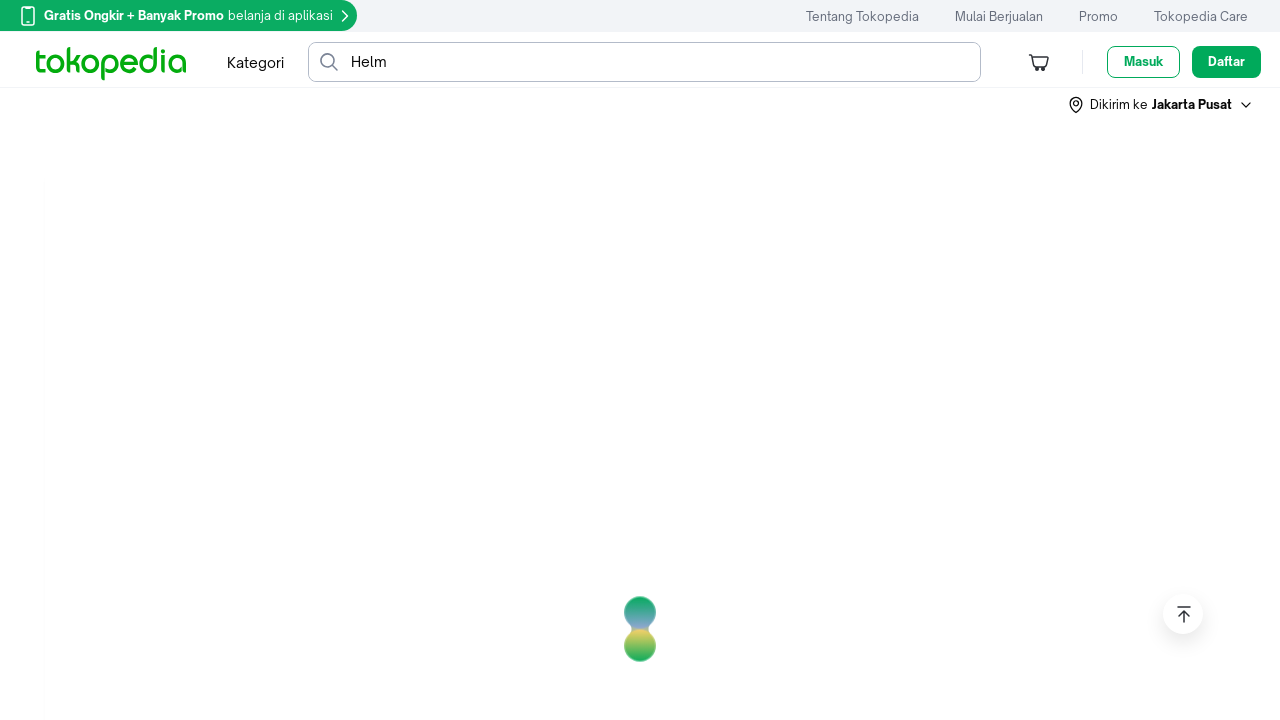

Waited for search results to load
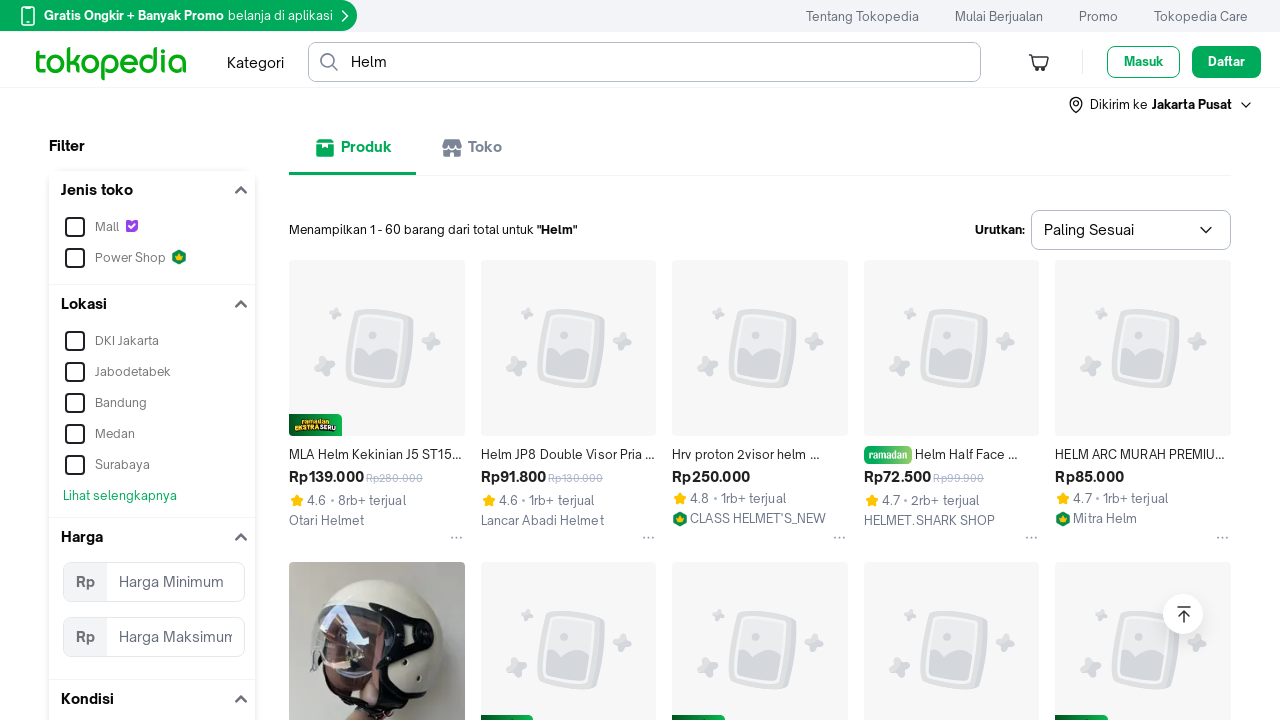

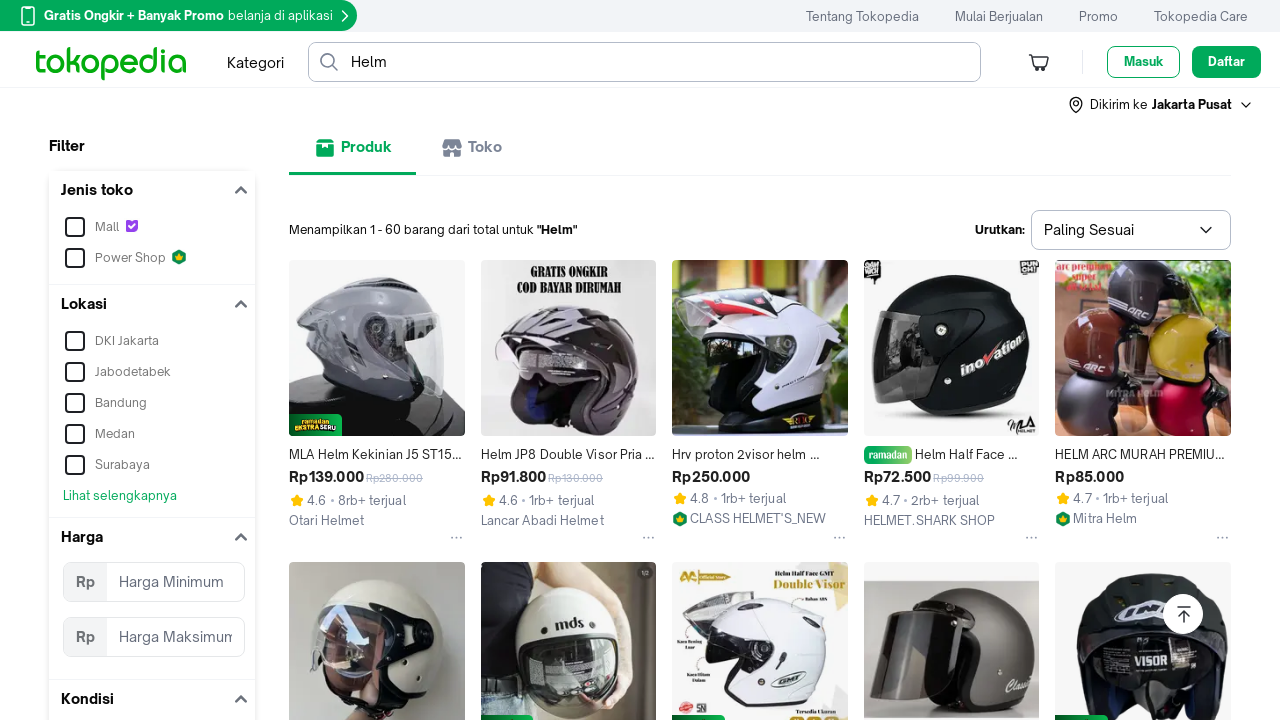